Tests starting the progress bar to 100% and verifies the progress bar color changes to green when complete

Starting URL: https://demoqa.com/progress-bar

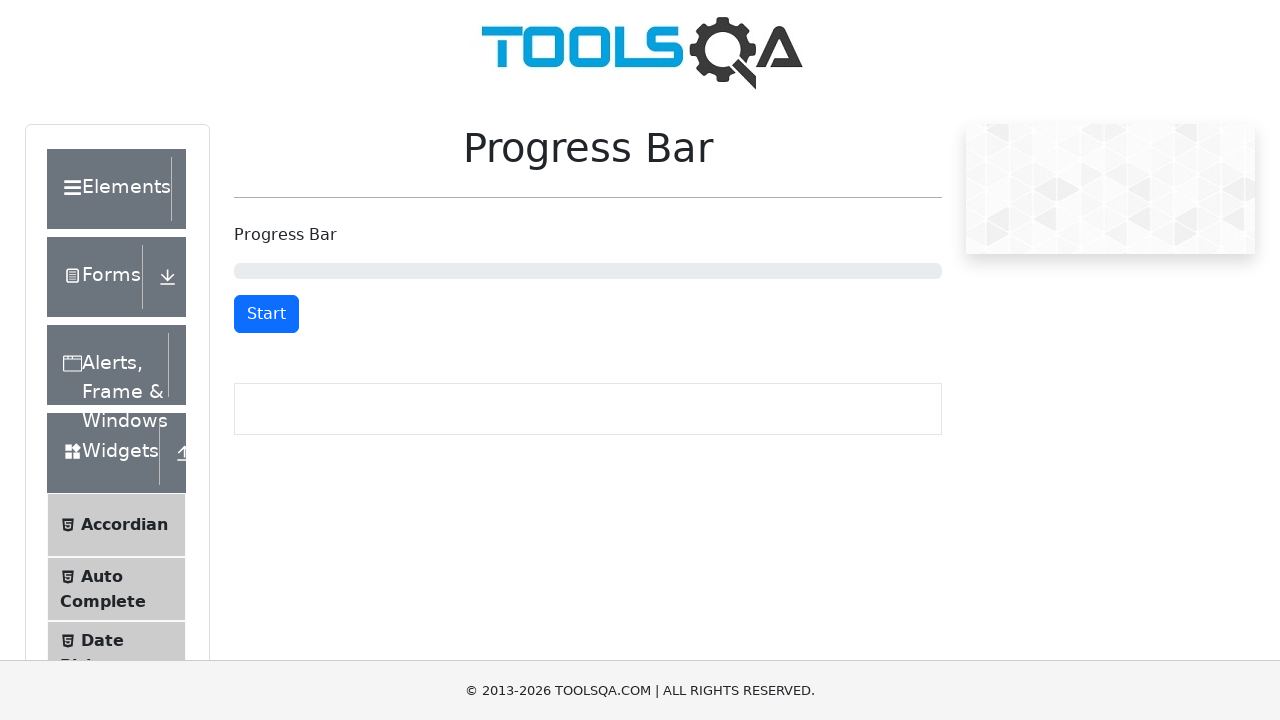

Start button selector loaded
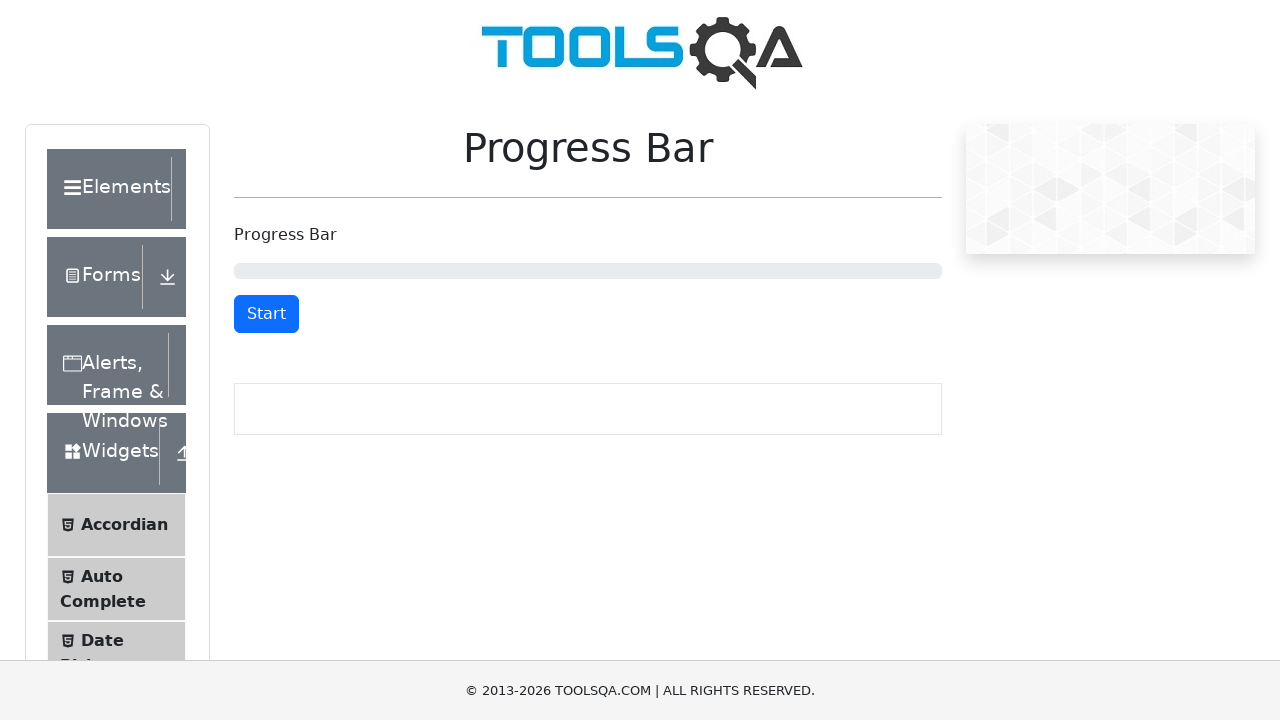

Verified Start button text content is 'Start'
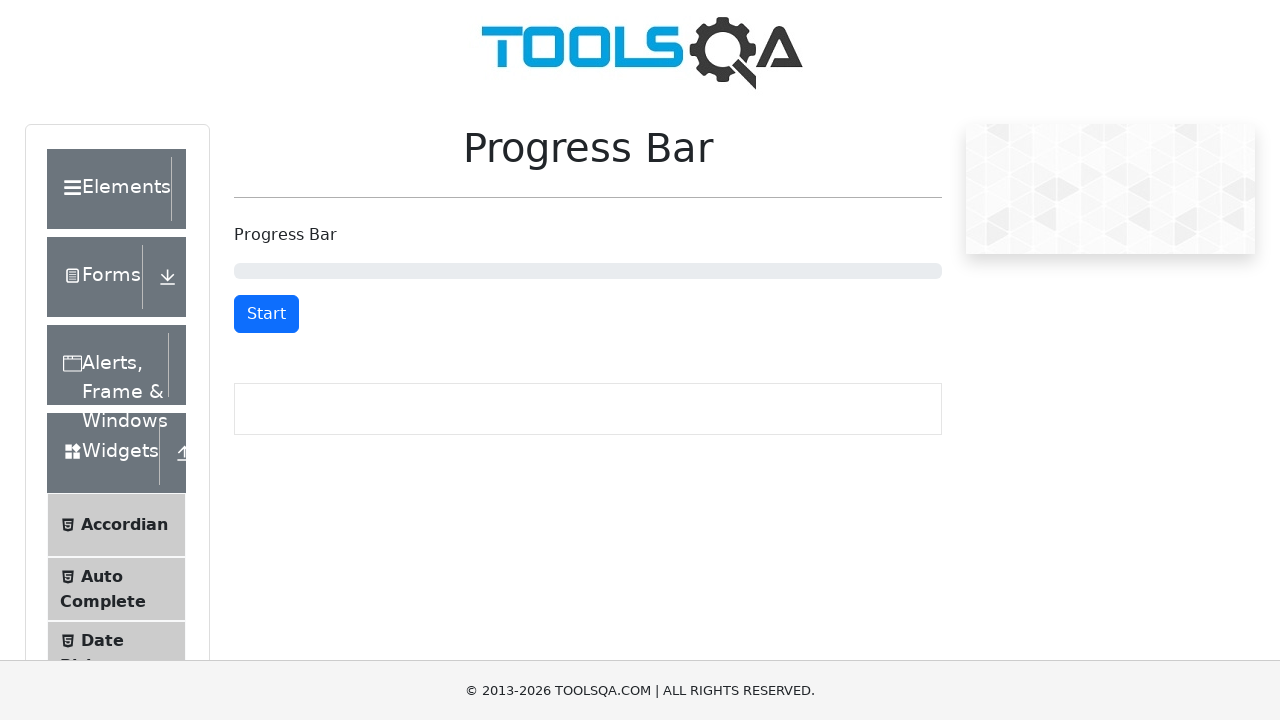

Clicked the Start button to begin progress bar at (266, 314) on #startStopButton
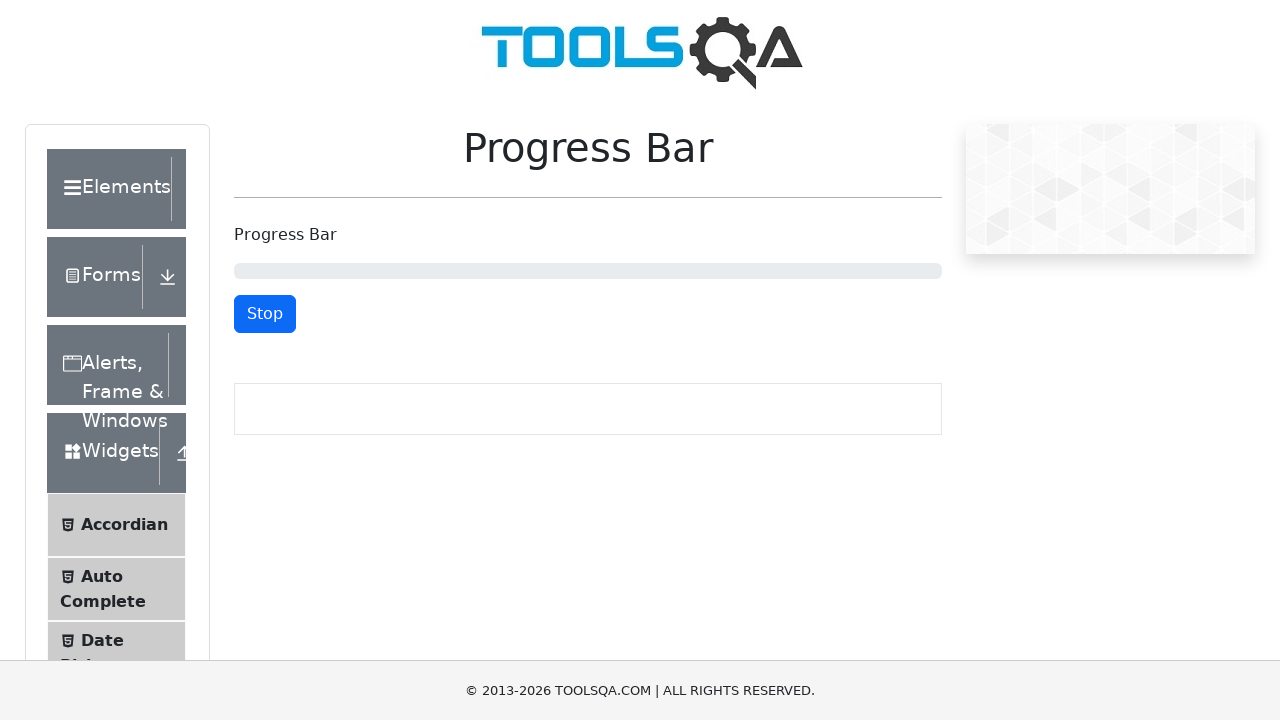

Progress bar reached 100% and turned green with bg-success class
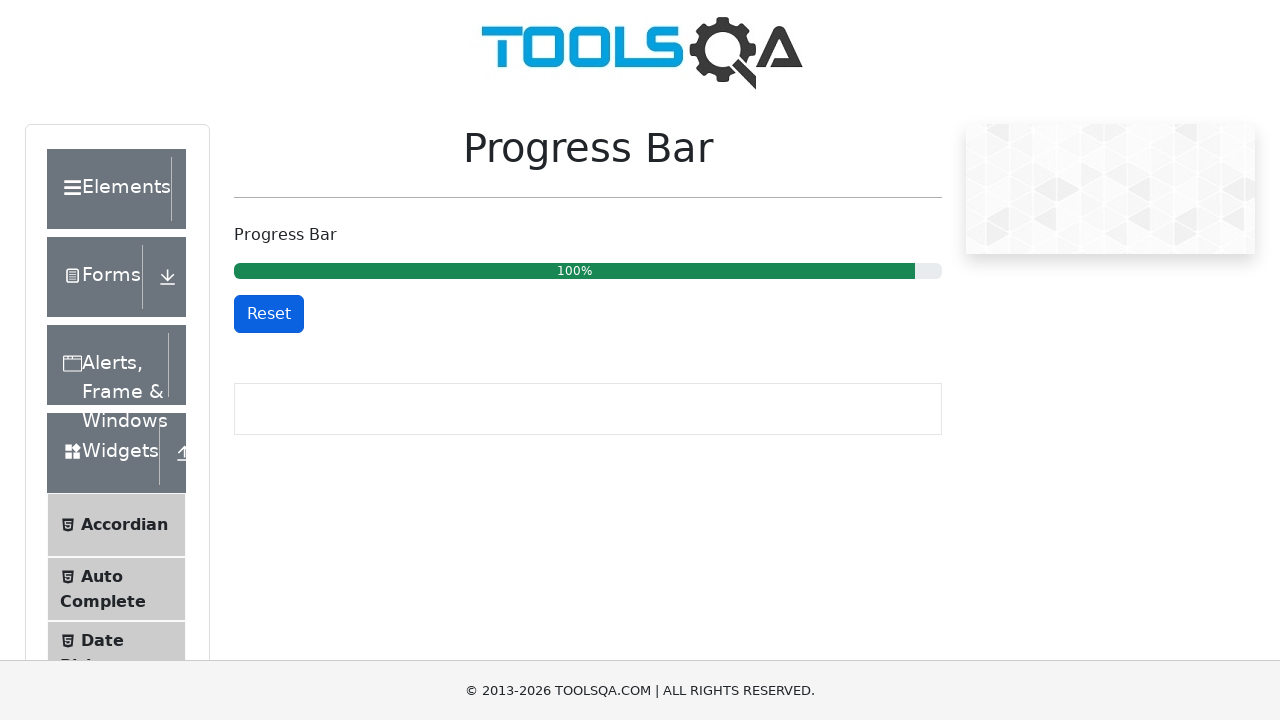

Verified progress bar text content shows 100%
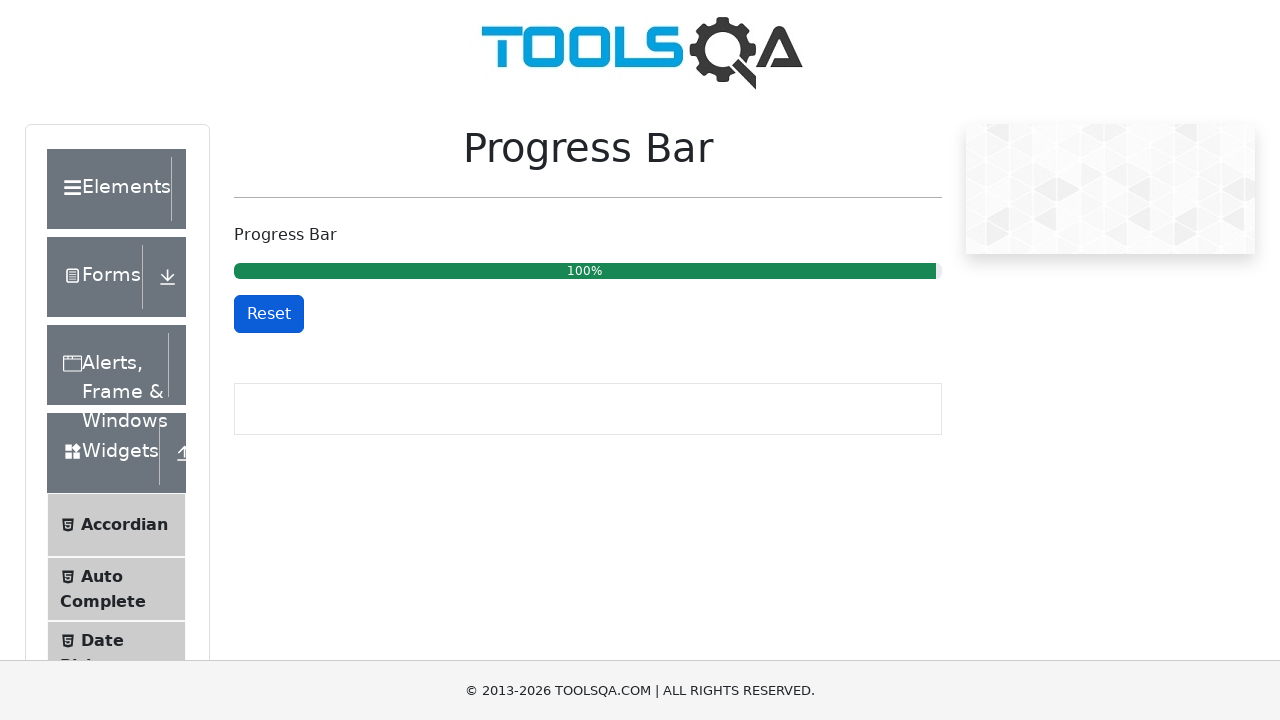

Verified progress bar has bg-success class for green color
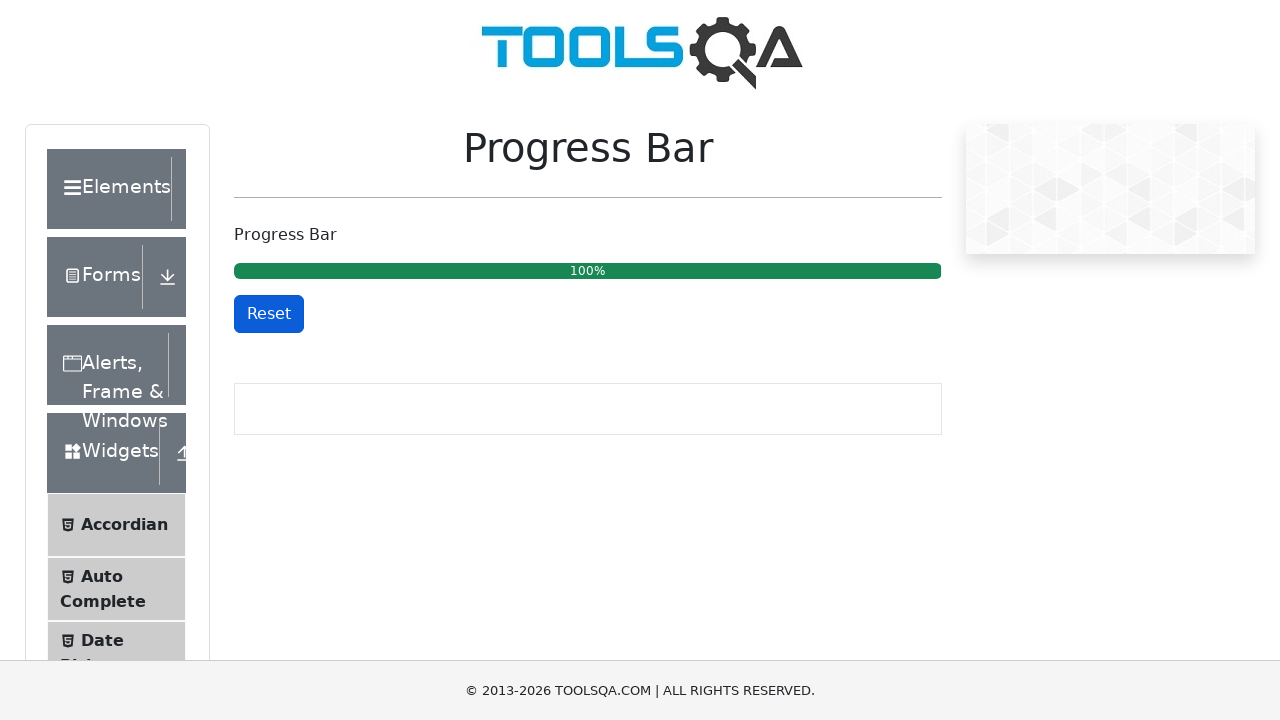

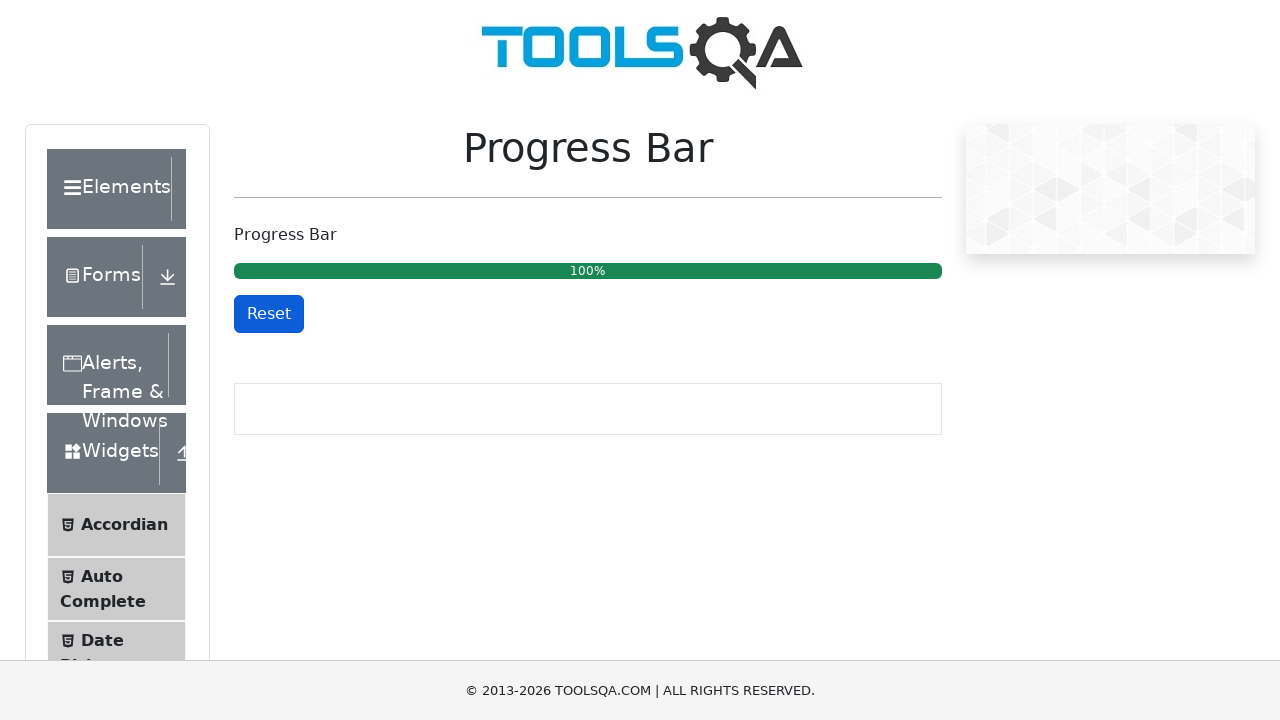